Tests login form with incorrect username to verify error message is displayed correctly

Starting URL: https://the-internet.herokuapp.com/login

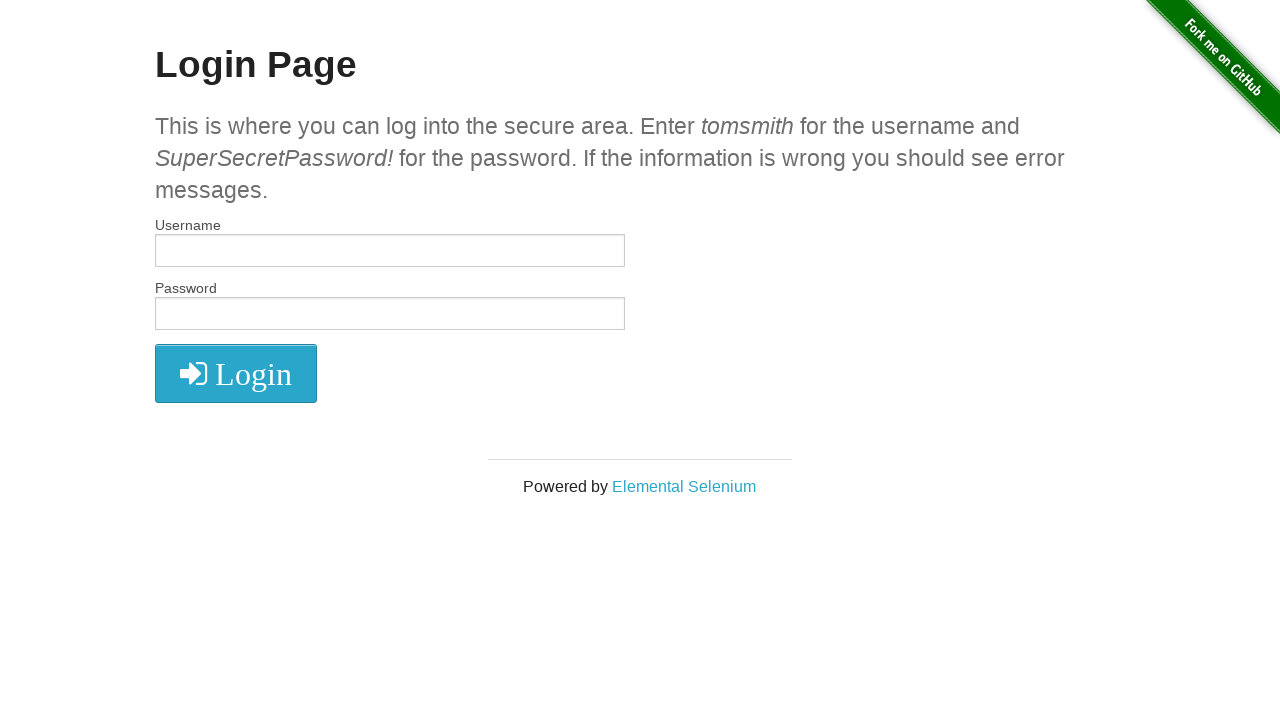

Filled username field with incorrect username 'tomsmith1' on #username
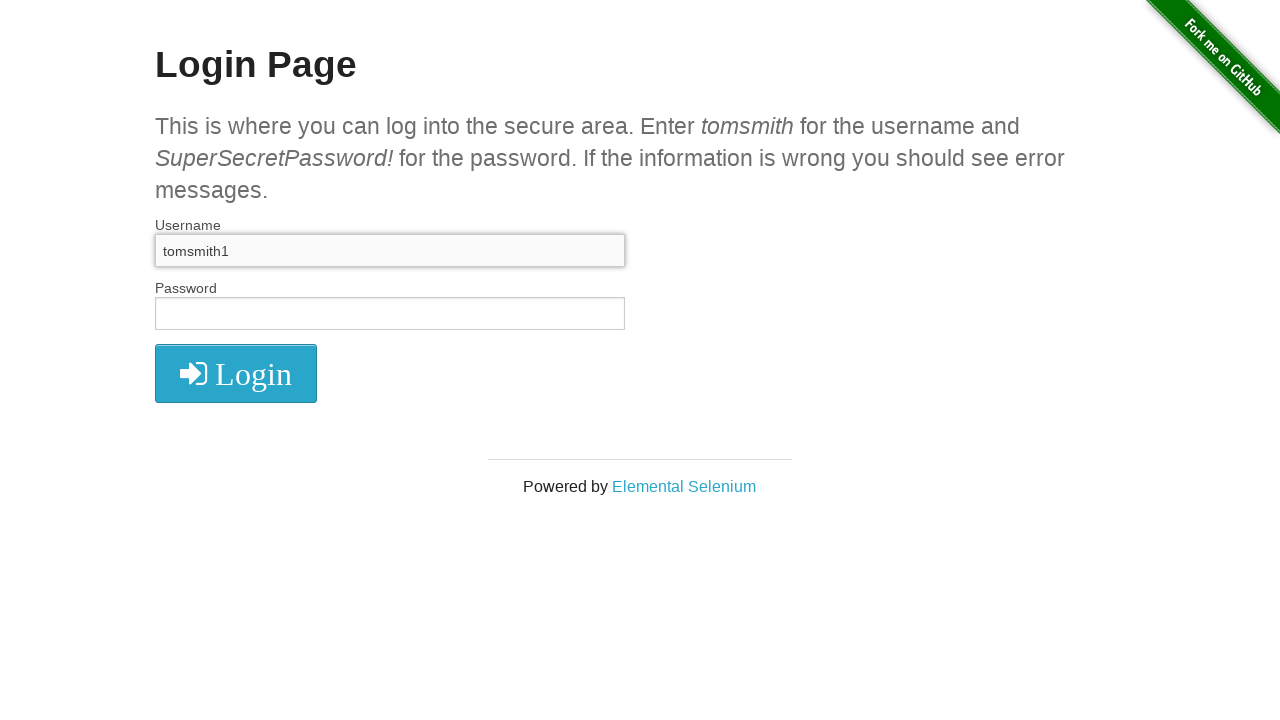

Filled password field with password on #password
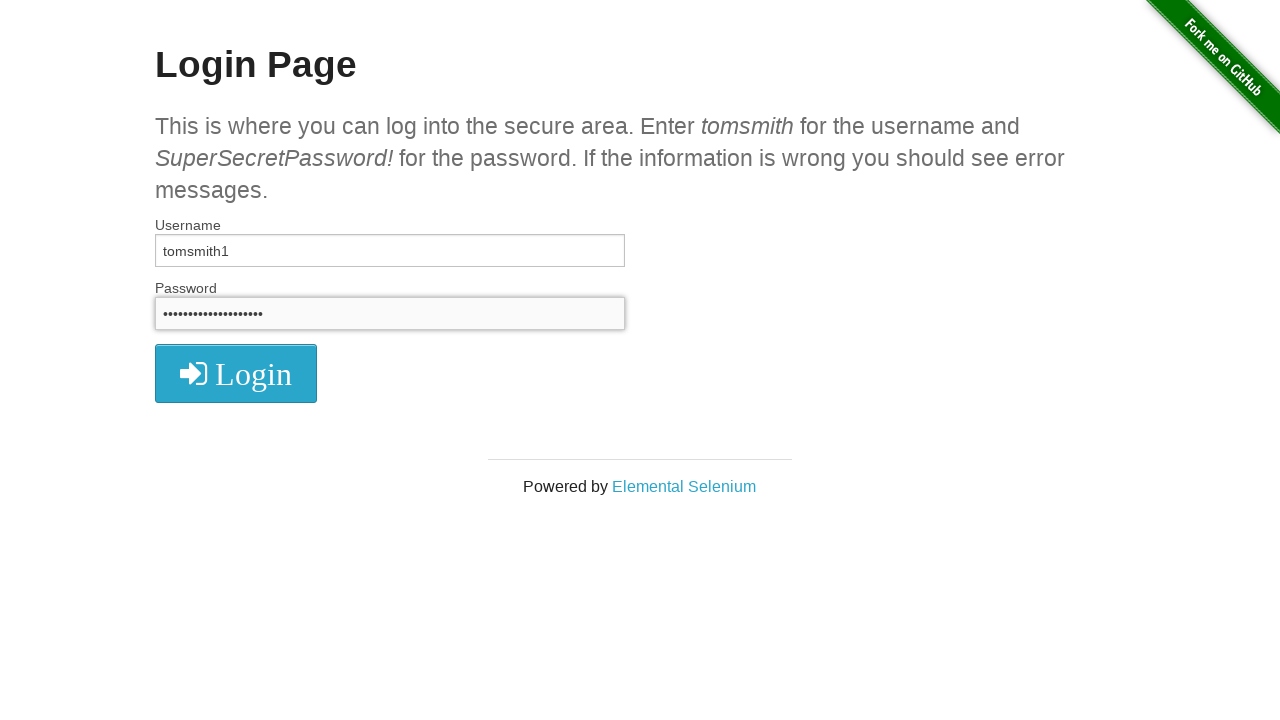

Clicked login button at (236, 373) on .radius
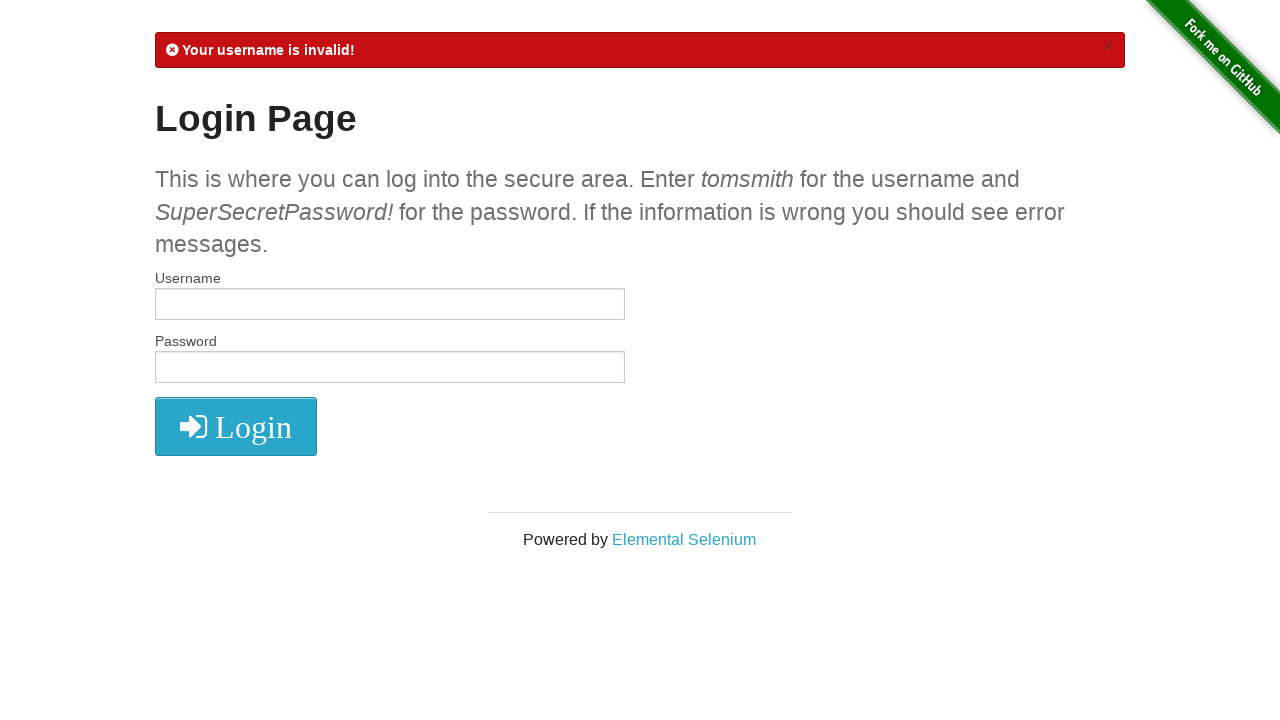

Error message element appeared
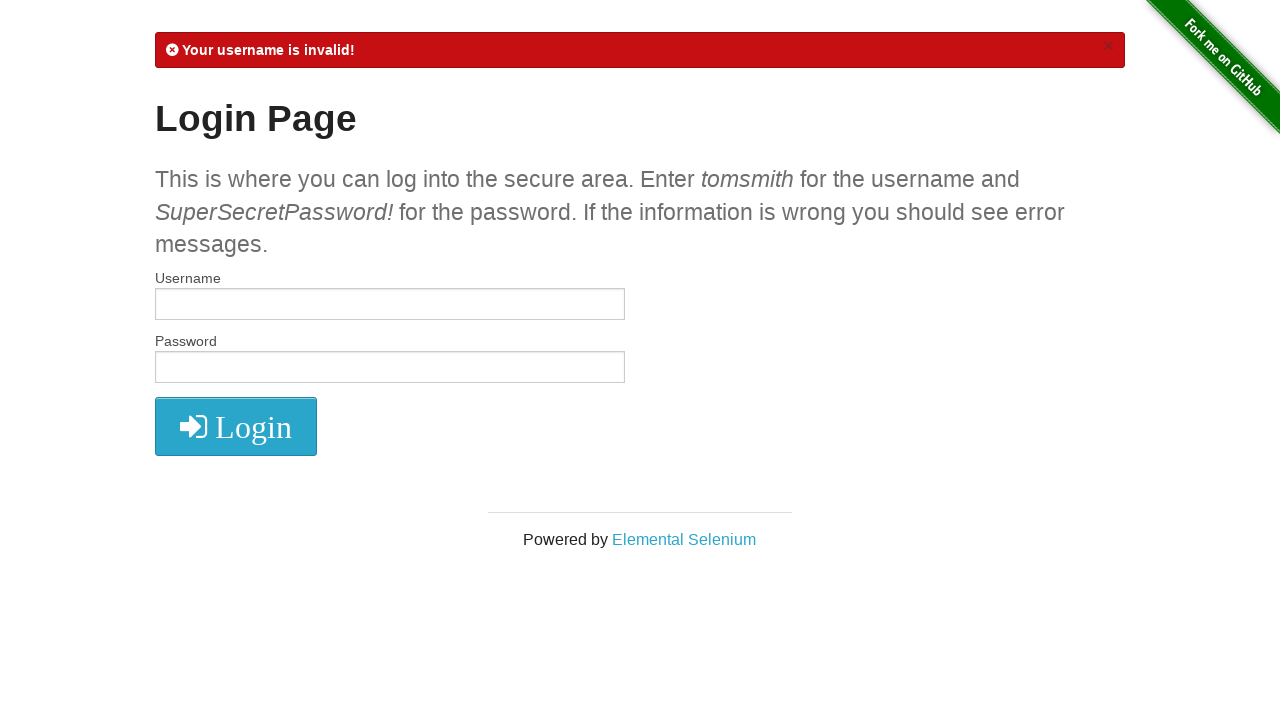

Retrieved error message text: Your username is invalid!
            ×
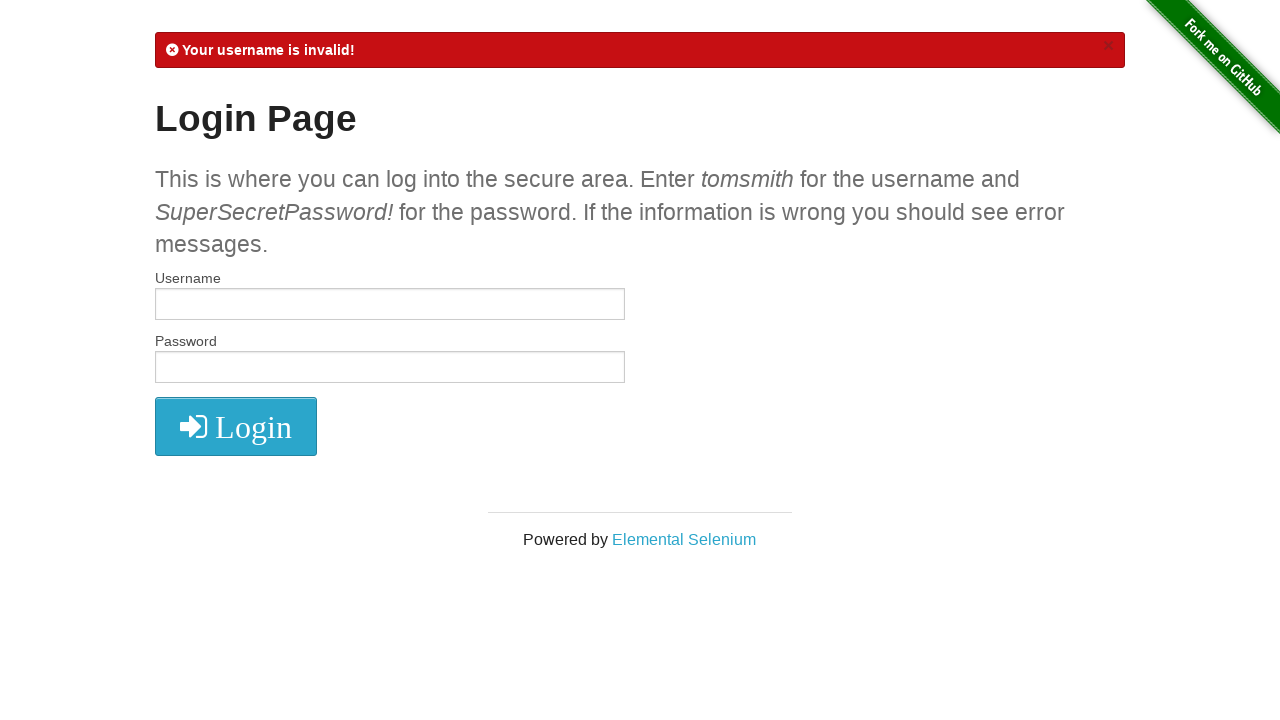

Verified error message contains 'Your username is invalid!'
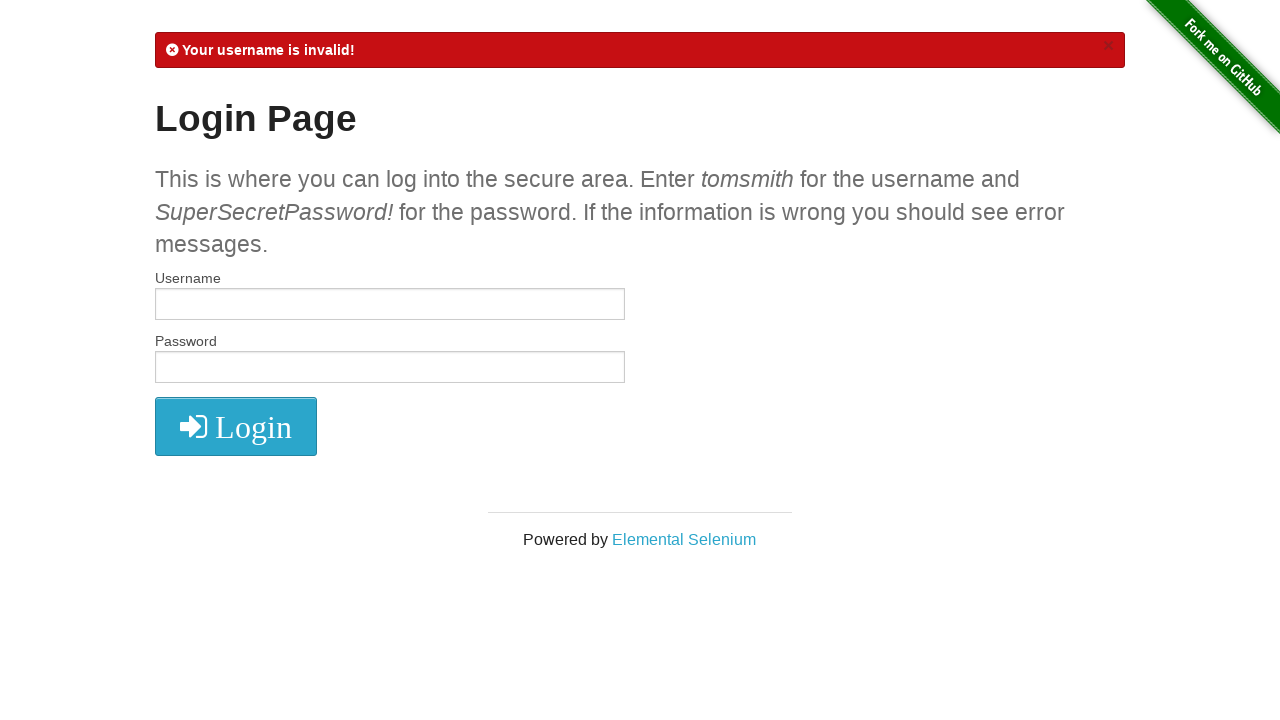

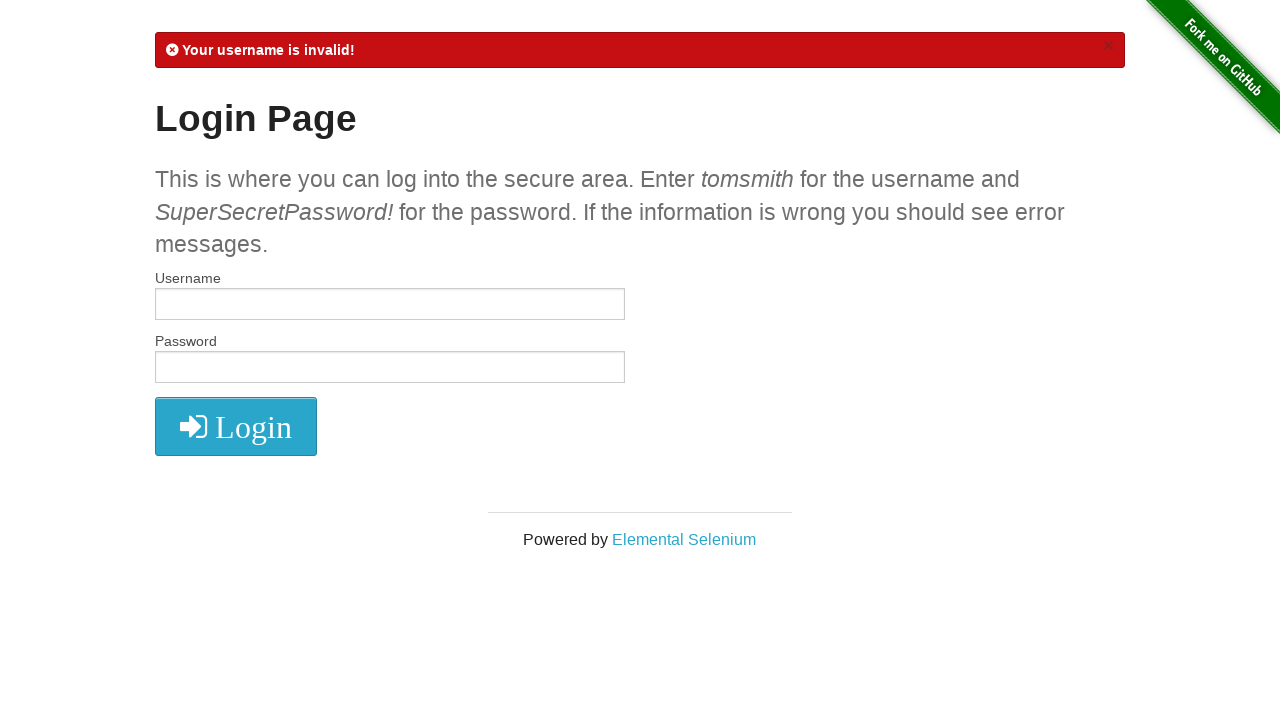